Tests JavaScript prompt alert functionality by clicking the prompt button, entering text into the alert, and accepting it

Starting URL: https://the-internet.herokuapp.com/javascript_alerts

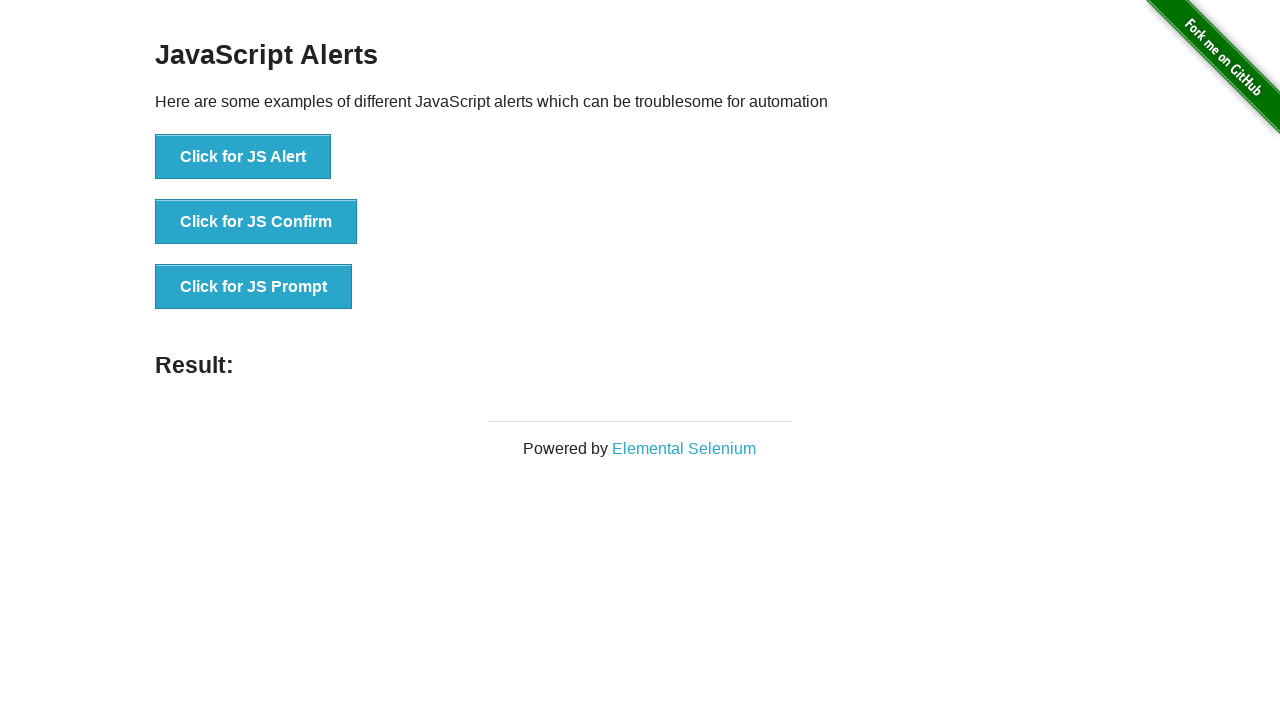

Clicked the JS Prompt button at (254, 287) on xpath=//button[@onclick='jsPrompt()']
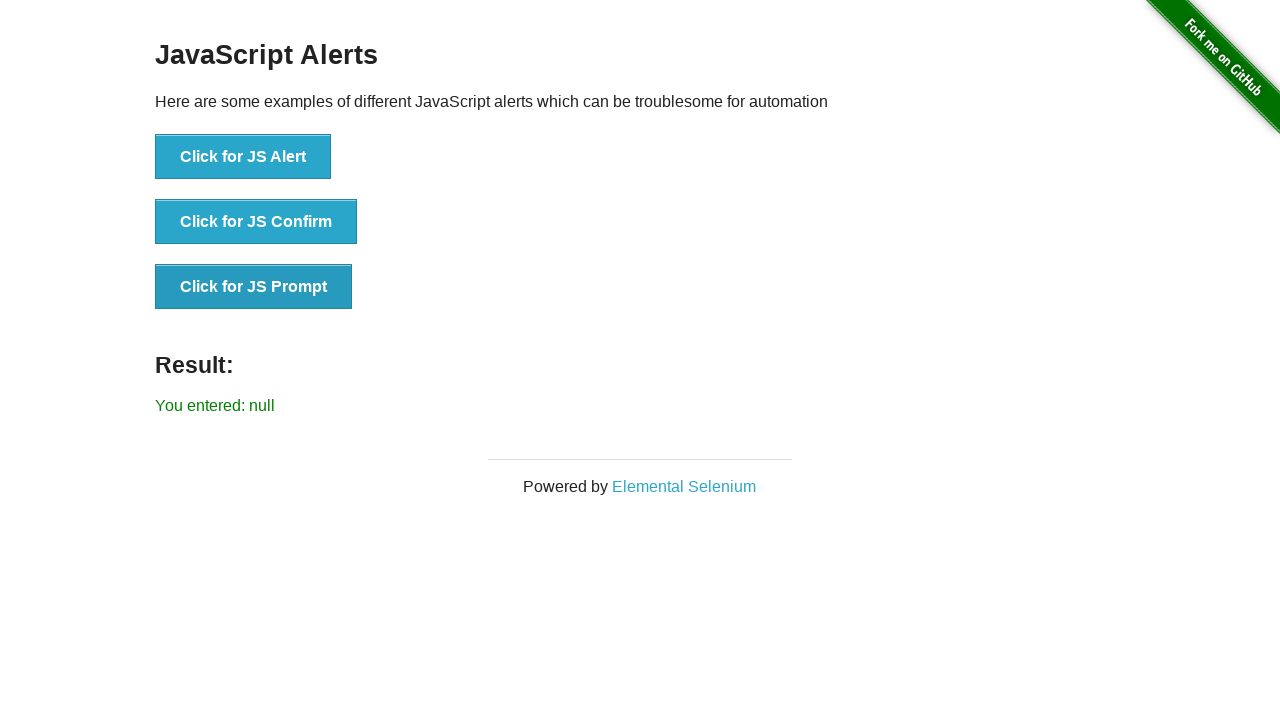

Set up dialog handler to accept prompt with text 'I am human'
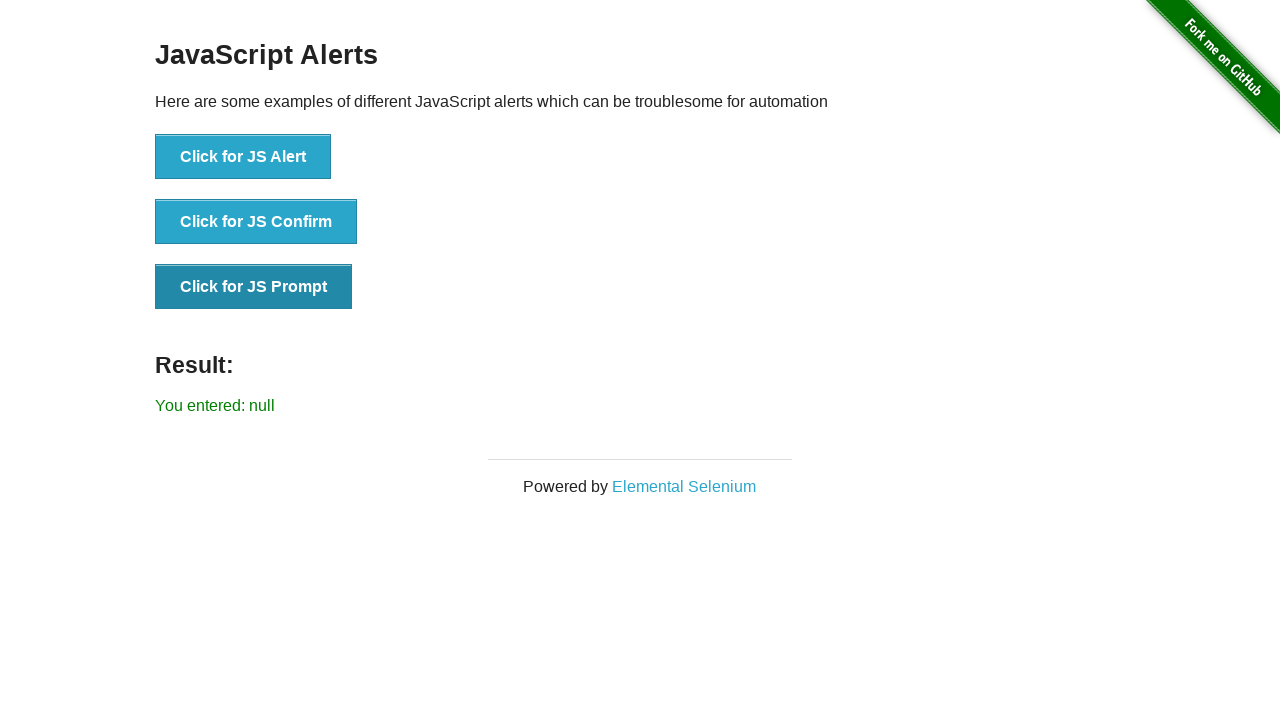

Clicked the JS Prompt button again to trigger the dialog at (254, 287) on xpath=//button[@onclick='jsPrompt()']
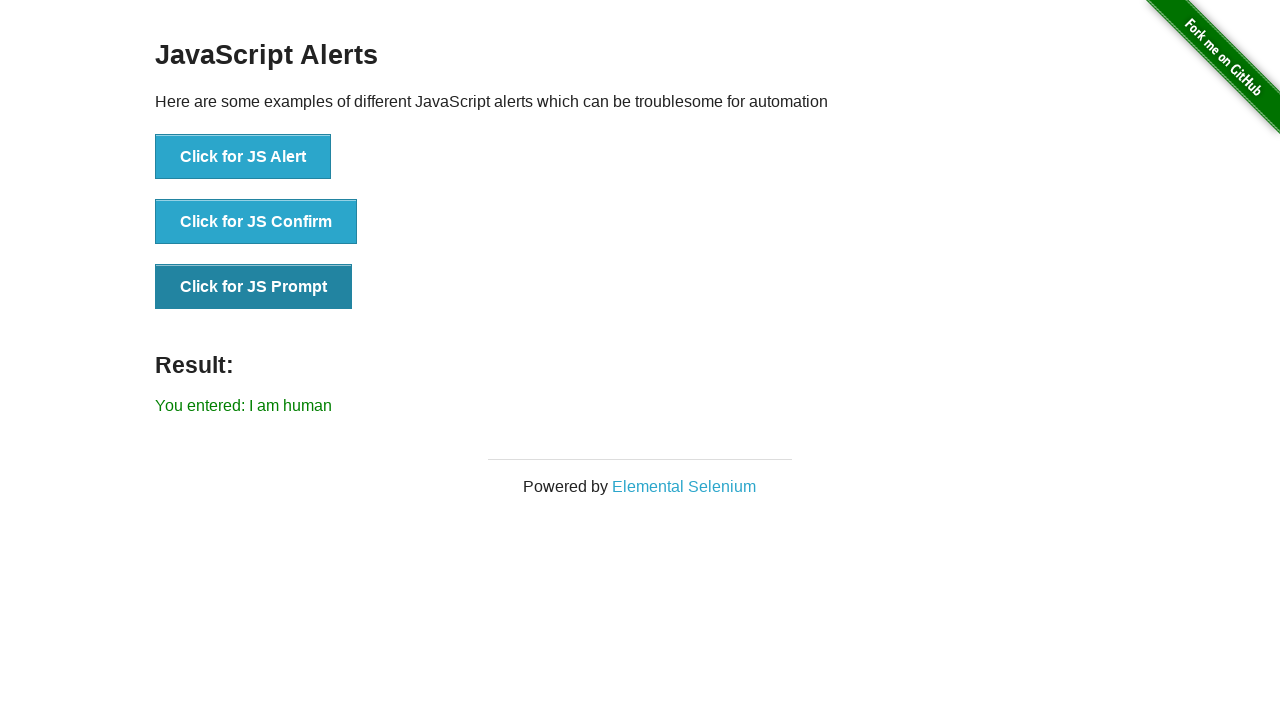

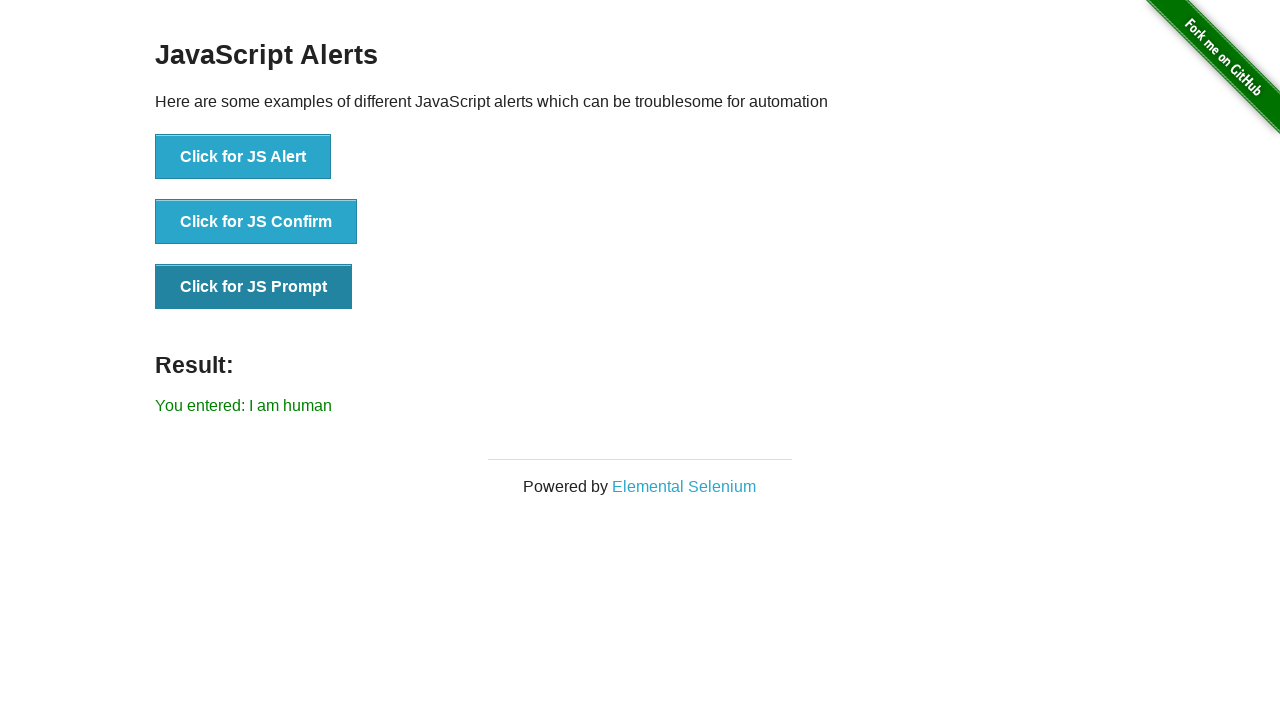